Tests the date picker functionality on KudaGo events page by opening the date picker, selecting a specific date, and clicking the apply button

Starting URL: https://kudago.com/msk/events/

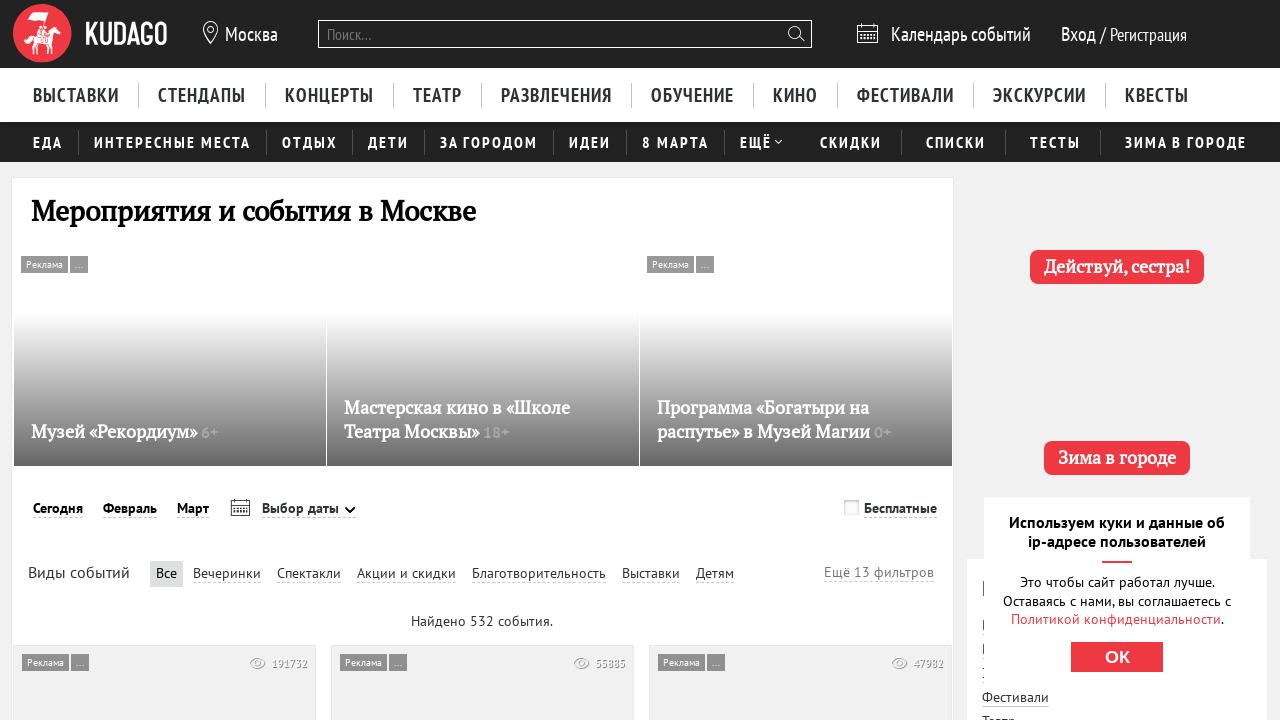

Clicked on the date picker to open it at (308, 509) on div.DayPicker-choosenDate.navbar-item-link
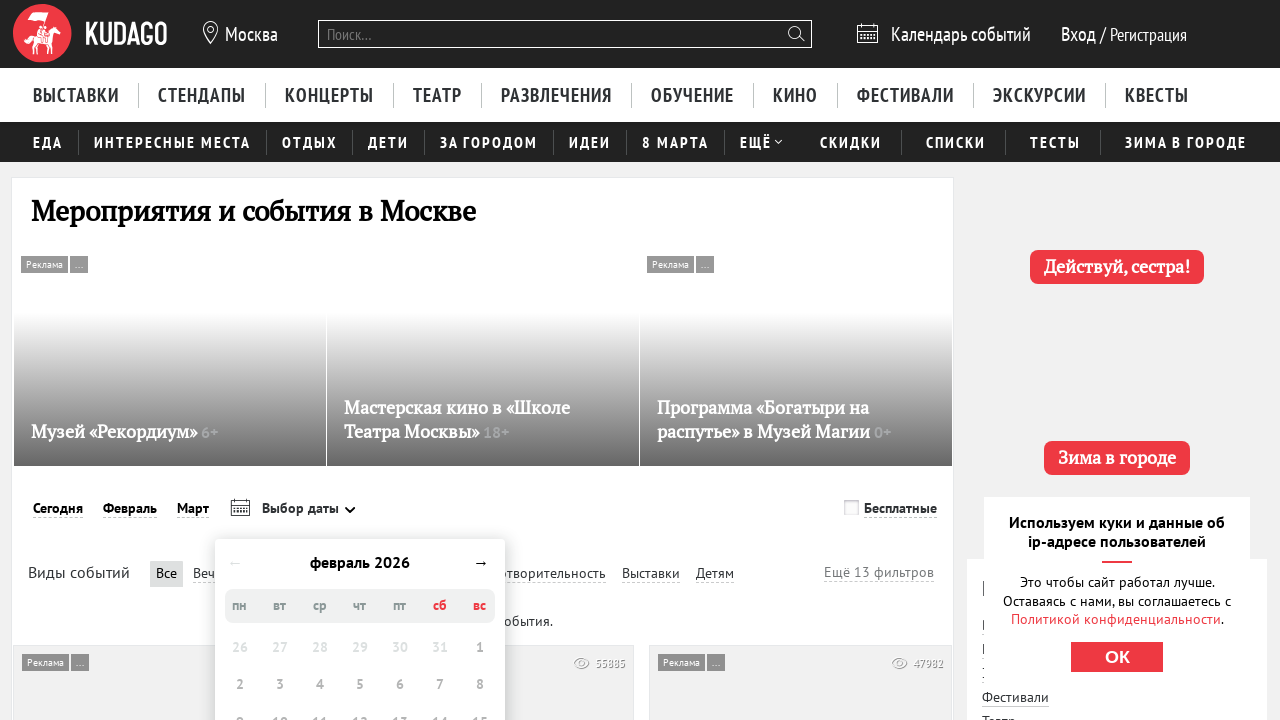

Calendar appeared with date options
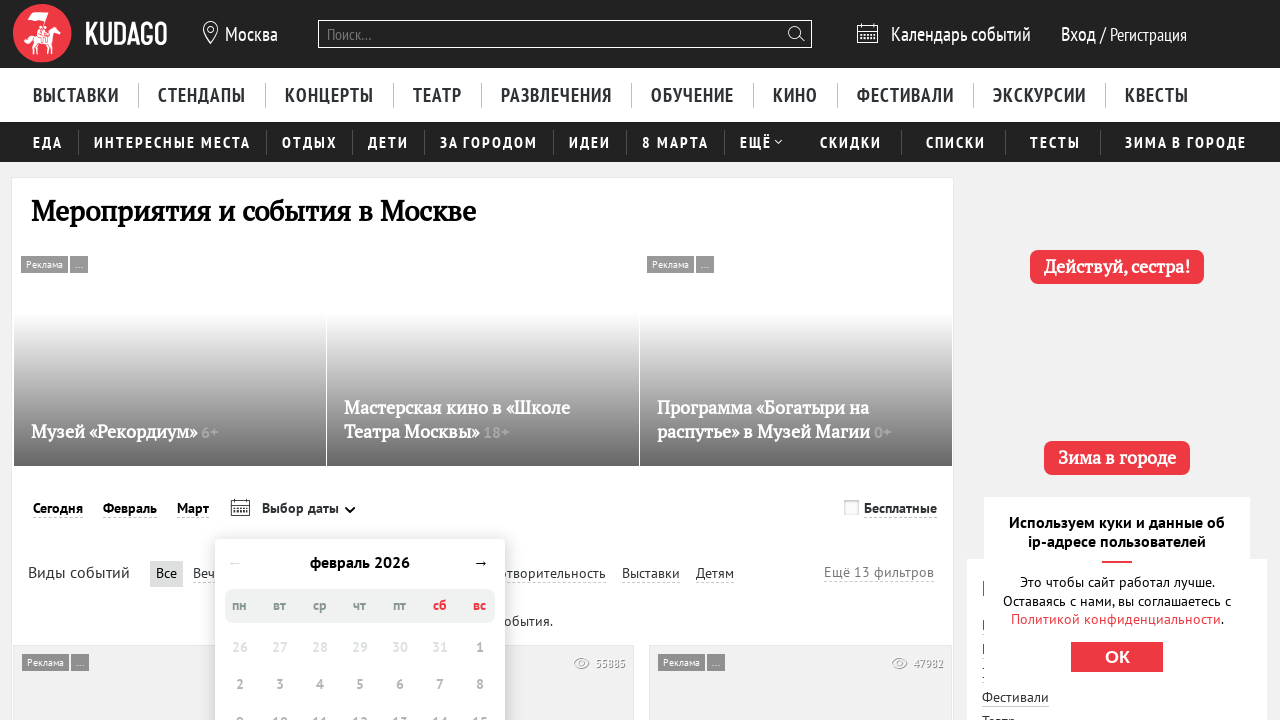

Selected a specific date from the calendar at (440, 361) on div.DayPicker-Day[aria-disabled='false']
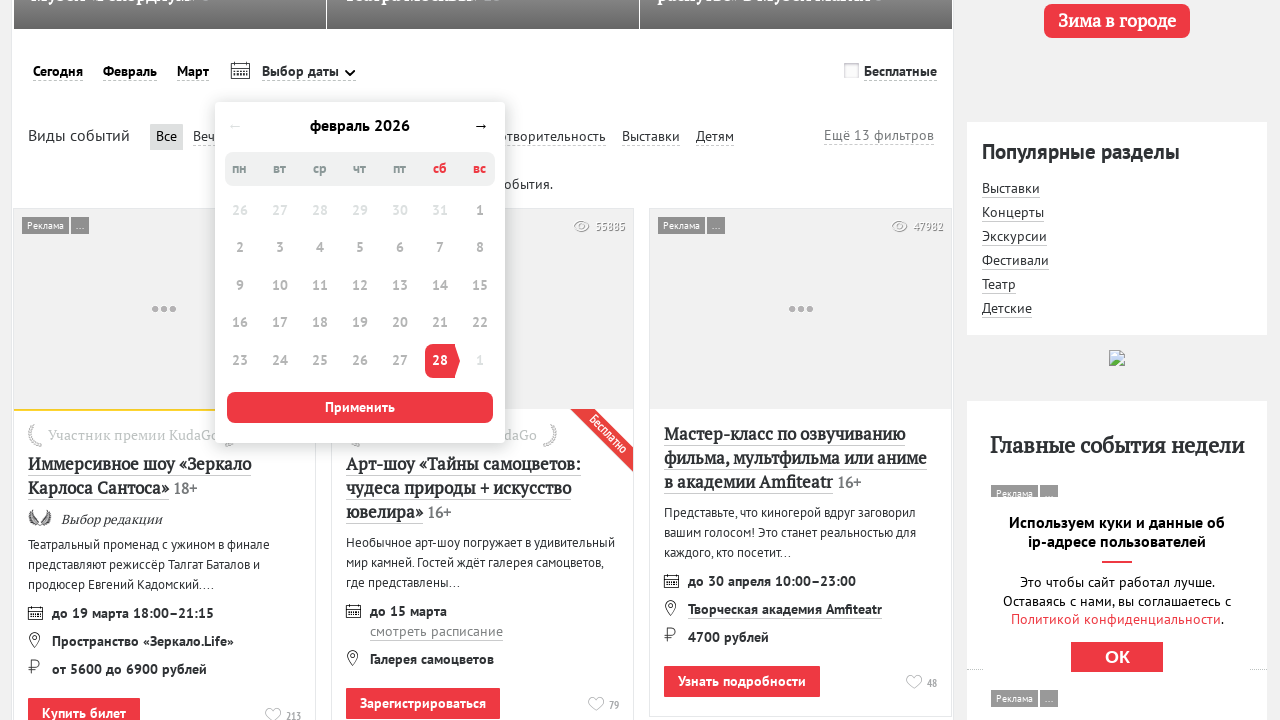

Clicked the apply button to confirm date selection at (360, 407) on button.button
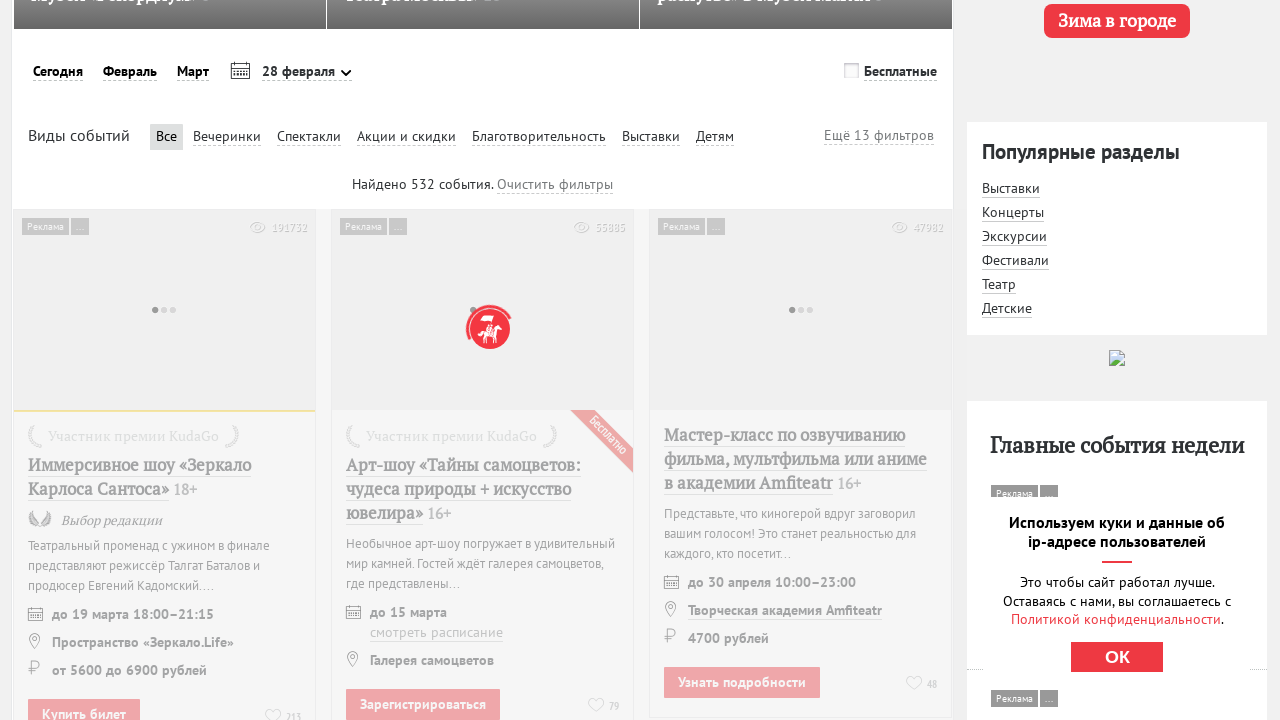

Page updated with filtered events for the selected date
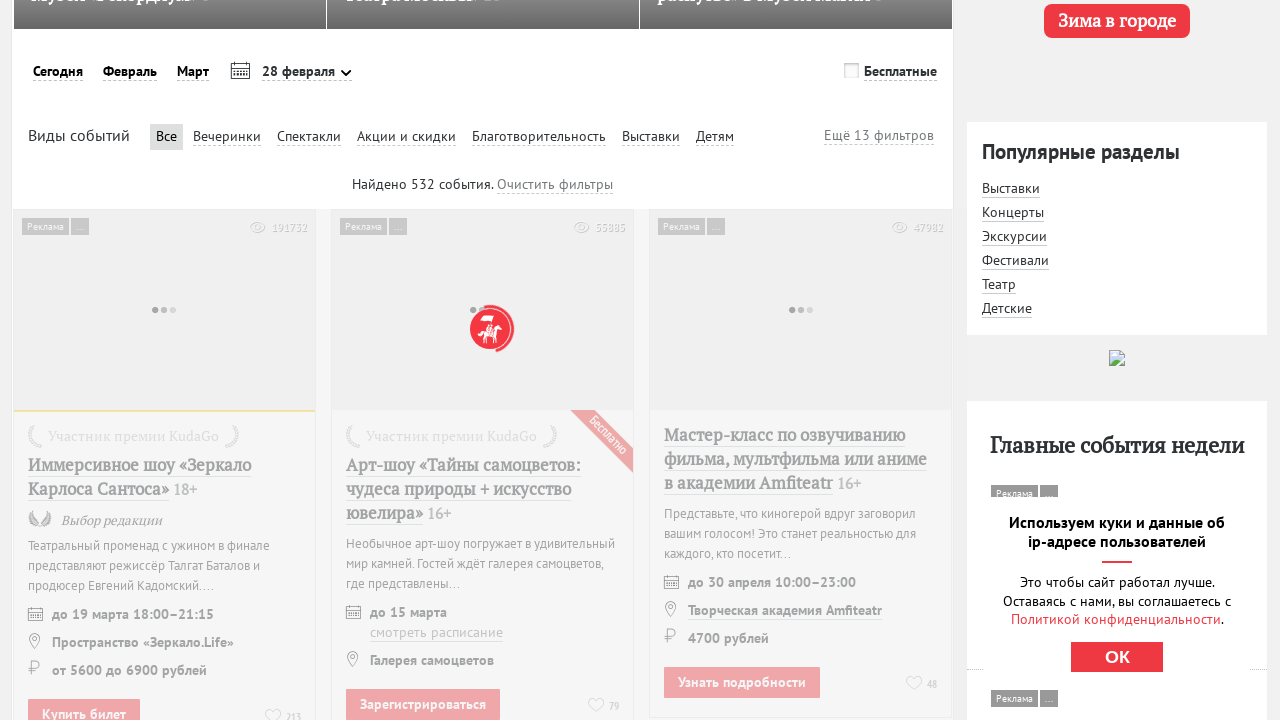

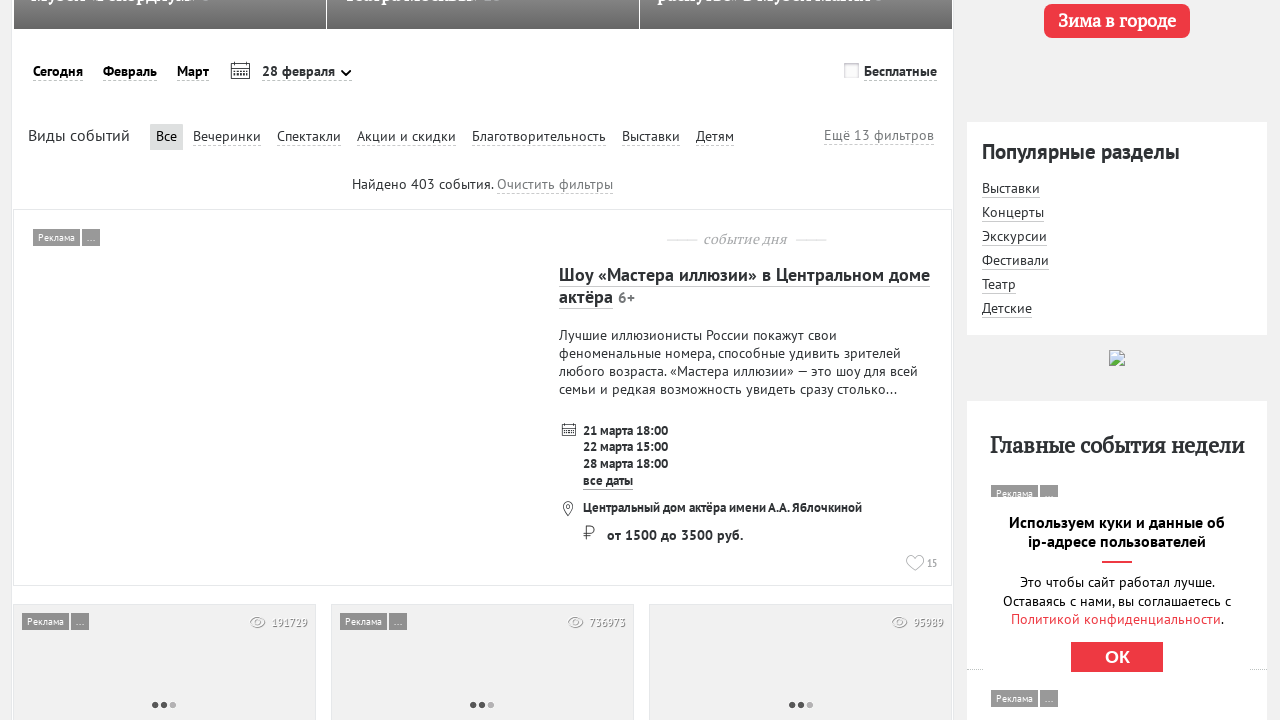